Navigates to Selenium homepage and clicks on WebDriver documentation link to verify navigation

Starting URL: https://www.selenium.dev/

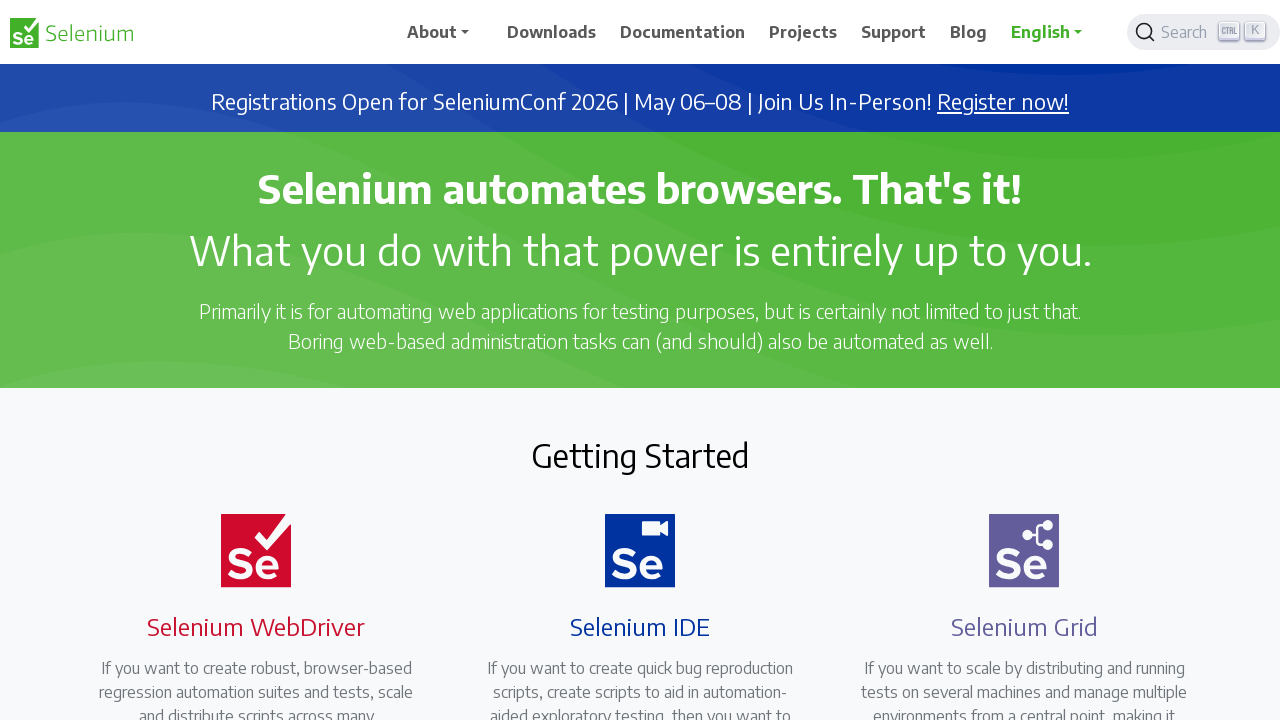

Navigated to Selenium homepage
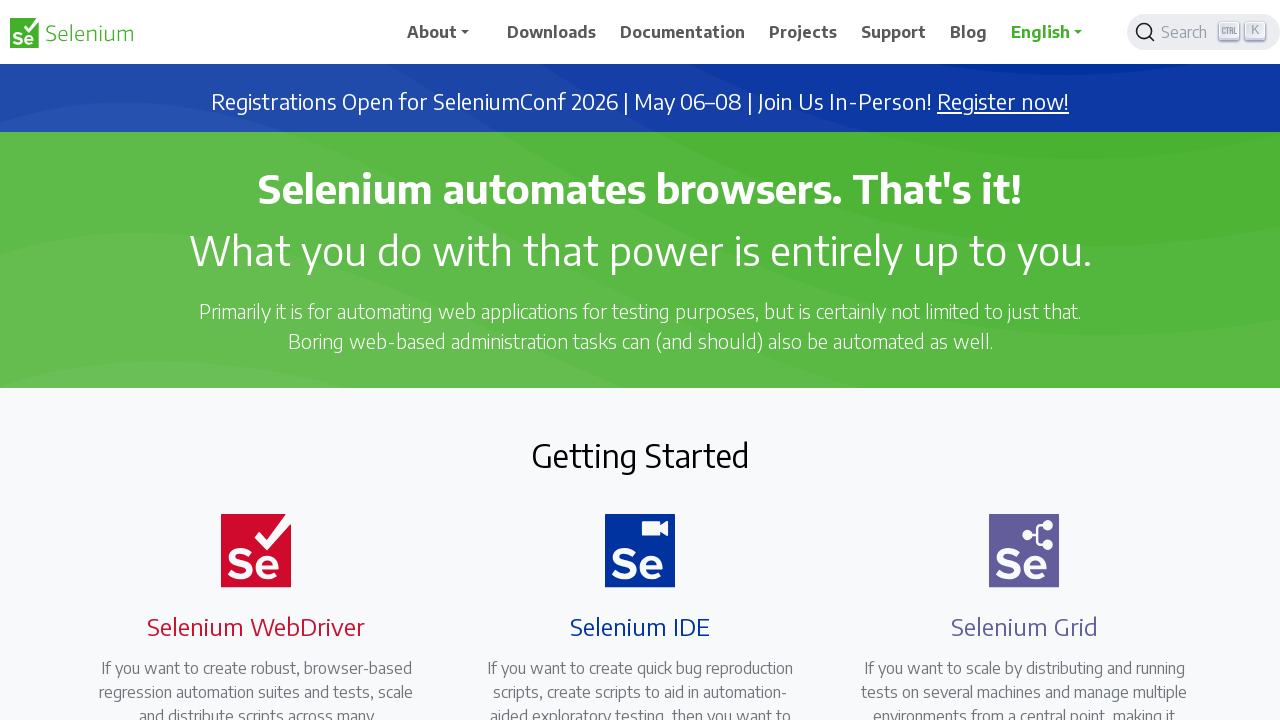

Clicked on WebDriver documentation link at (244, 360) on xpath=//a[@href='/documentation/webdriver/']
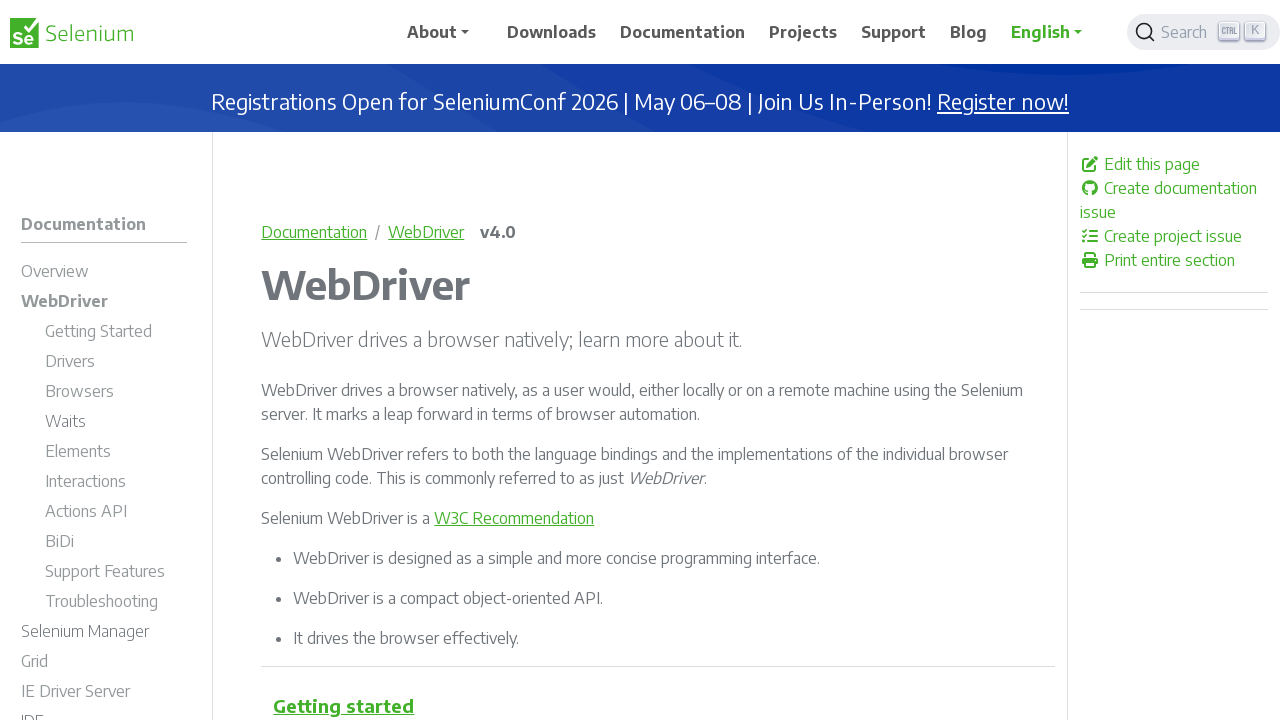

Verified page title is 'WebDriver | Selenium'
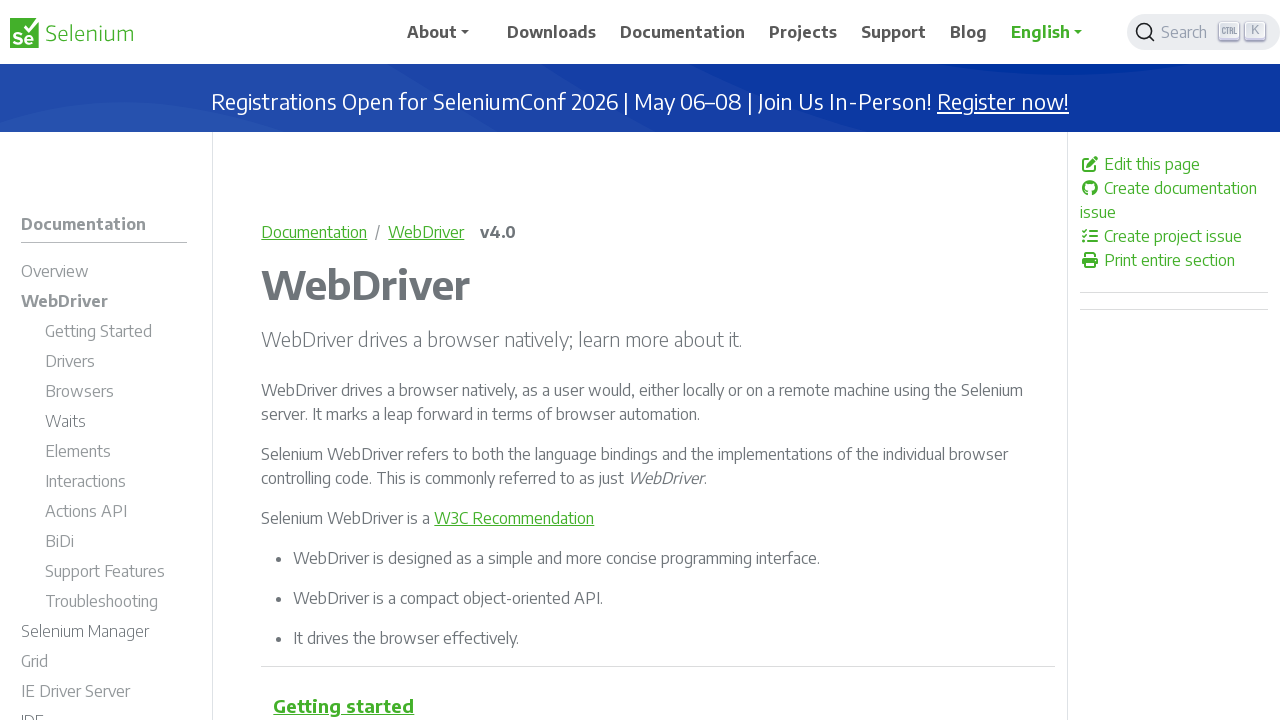

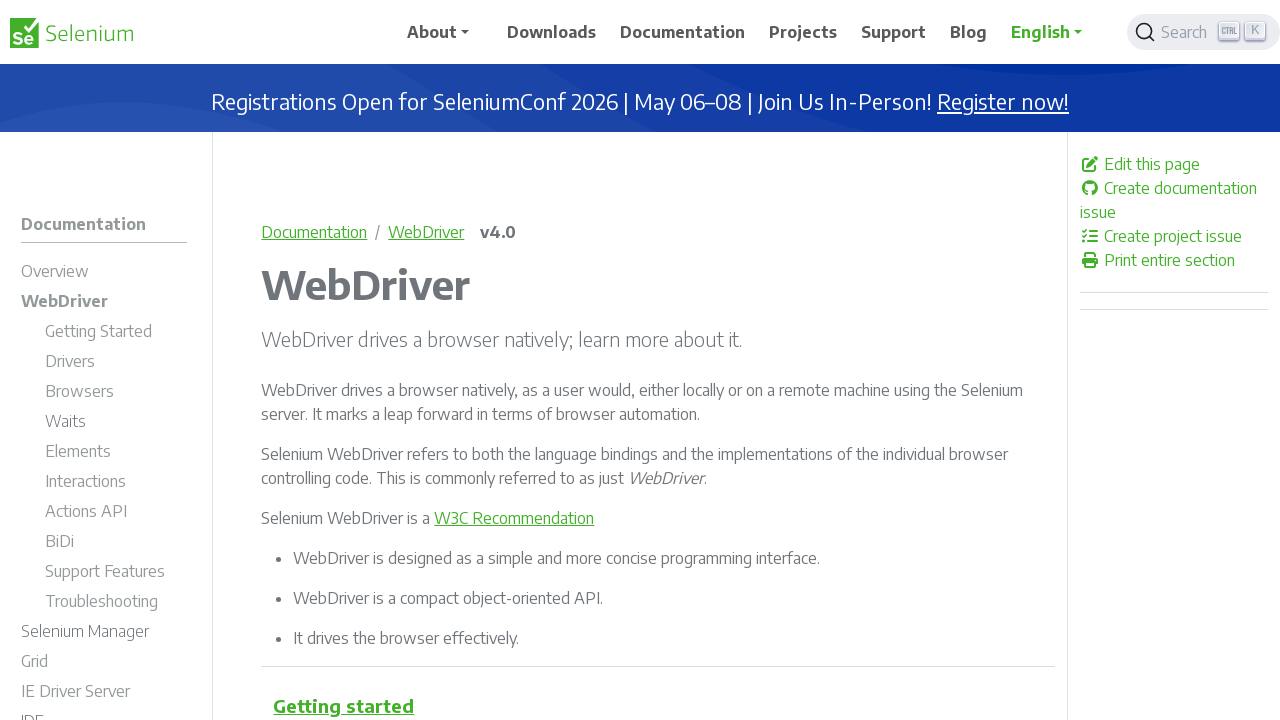